Tests JavaScript prompt alert functionality by clicking the prompt button, entering text into the browser's native prompt dialog, and accepting it.

Starting URL: https://demoqa.com/alerts

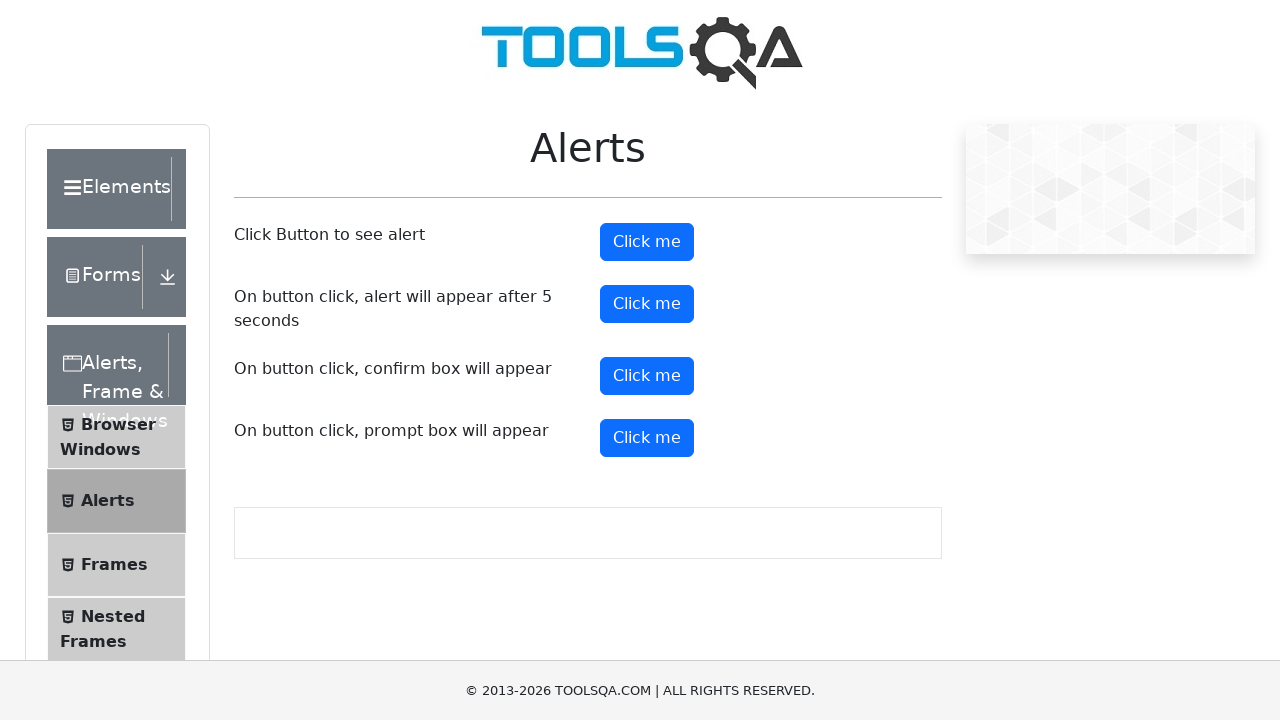

Clicked the prompt button to trigger JavaScript prompt dialog at (647, 438) on #promtButton
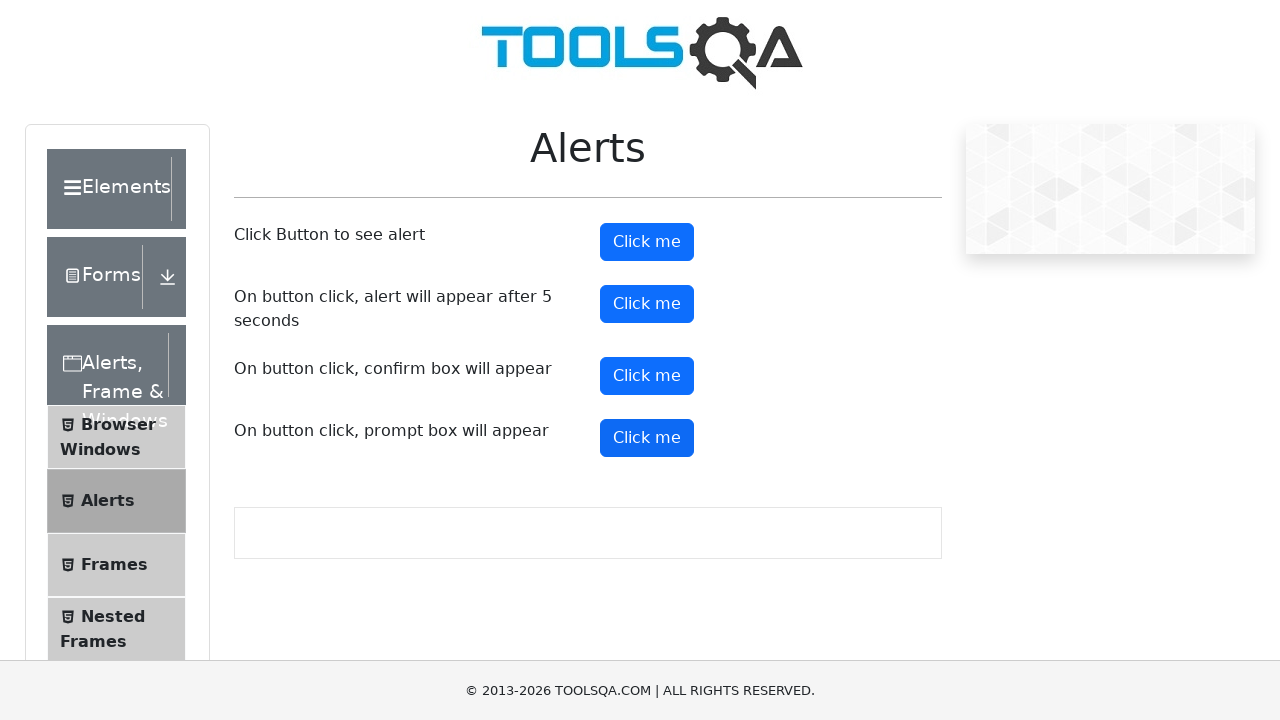

Set up dialog handler to accept prompt with text 'Hi'
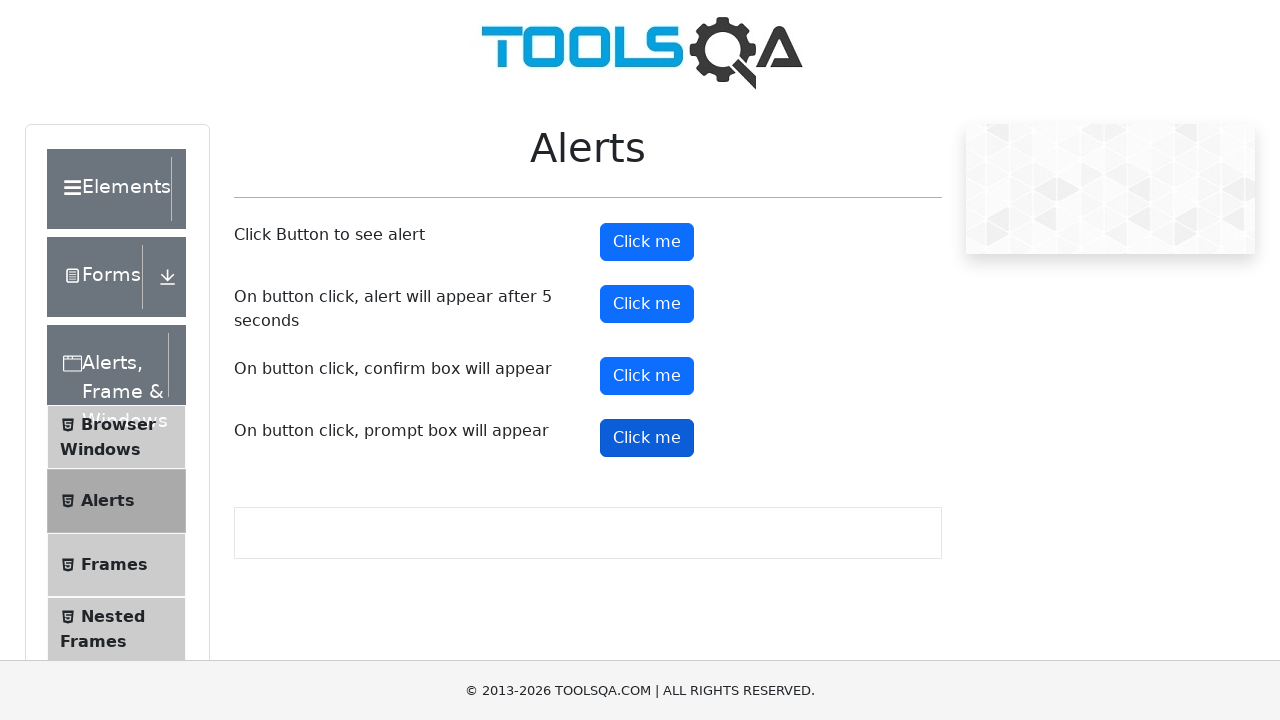

Clicked the prompt button again to trigger the dialog with handler ready at (647, 438) on #promtButton
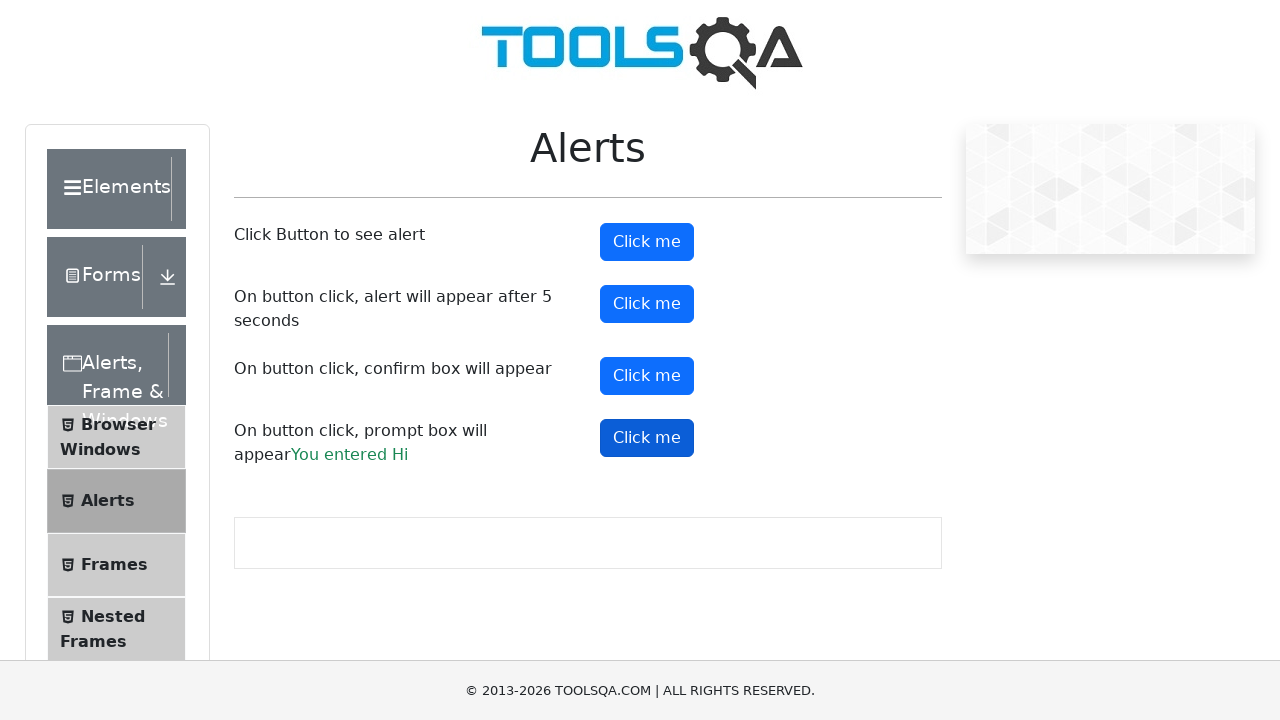

Waited for dialog to be processed
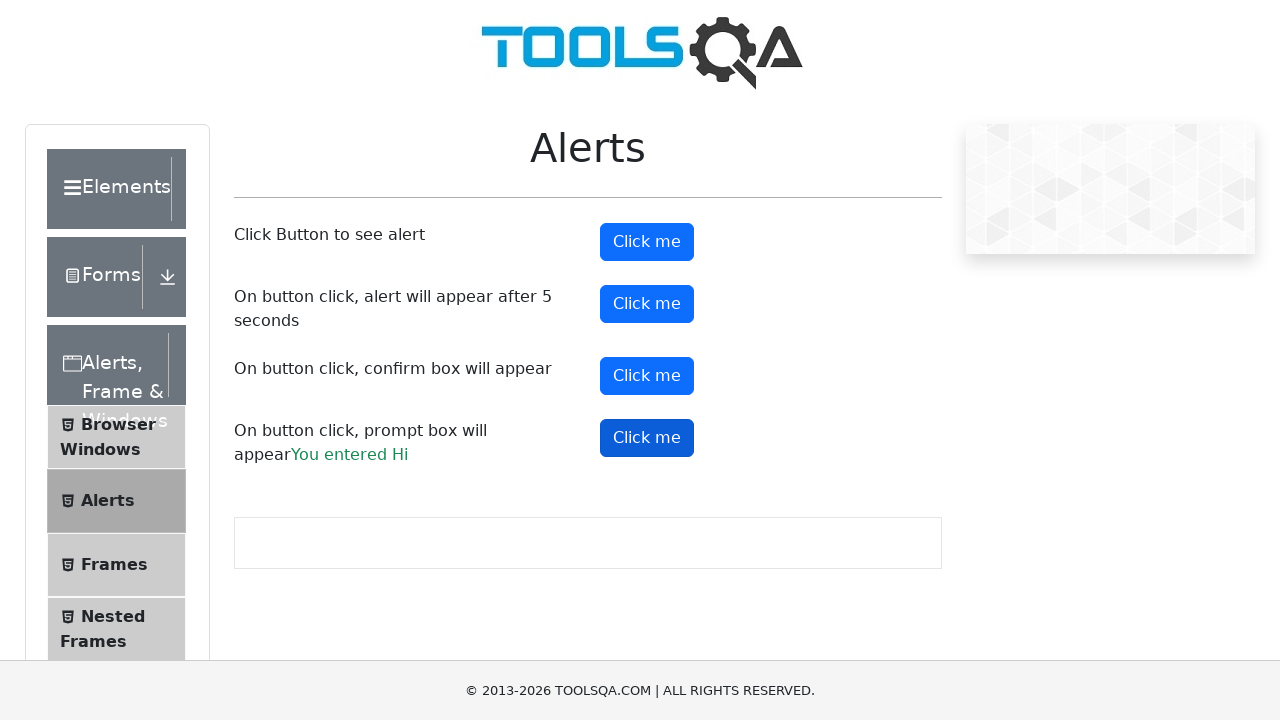

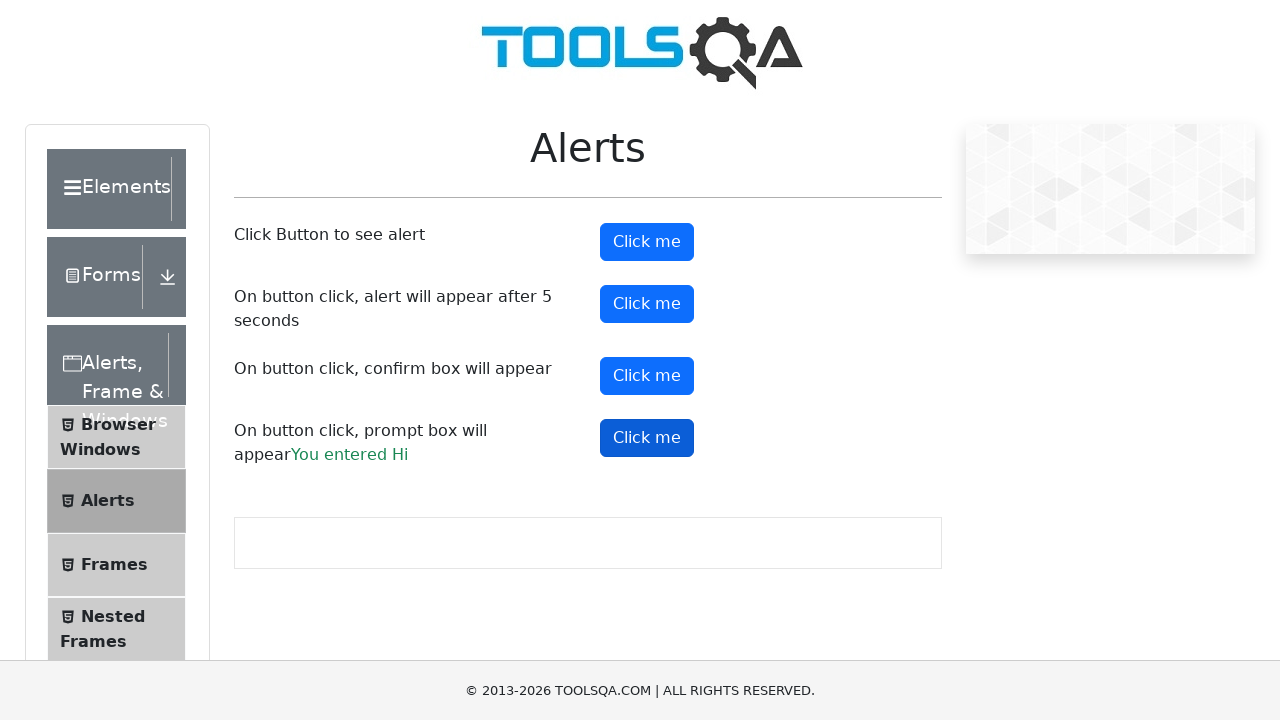